Tests JavaScript alert handling functionality including confirm dialogs (accept and dismiss) and prompt dialogs (entering text and dismissing) on a demo page.

Starting URL: https://the-internet.herokuapp.com/javascript_alerts

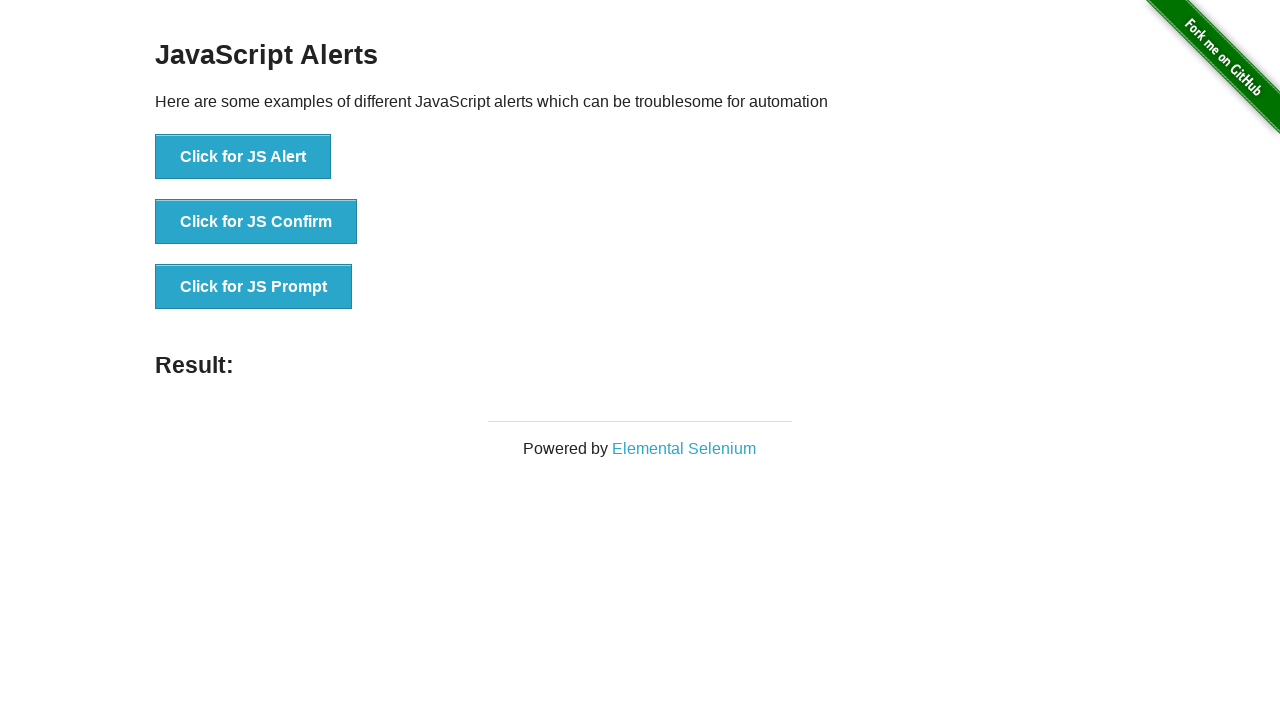

Clicked JS Confirm button for first time at (256, 222) on button[onclick='jsConfirm()']
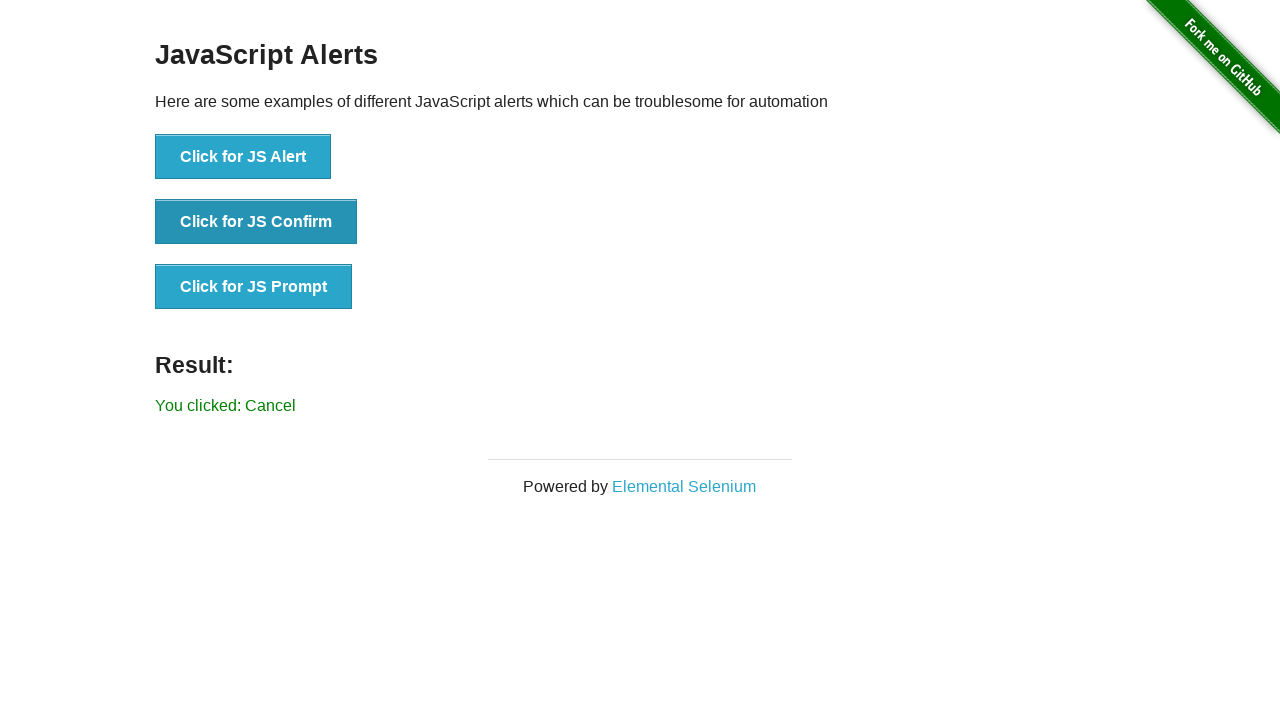

Set up dialog handler to accept confirm dialogs
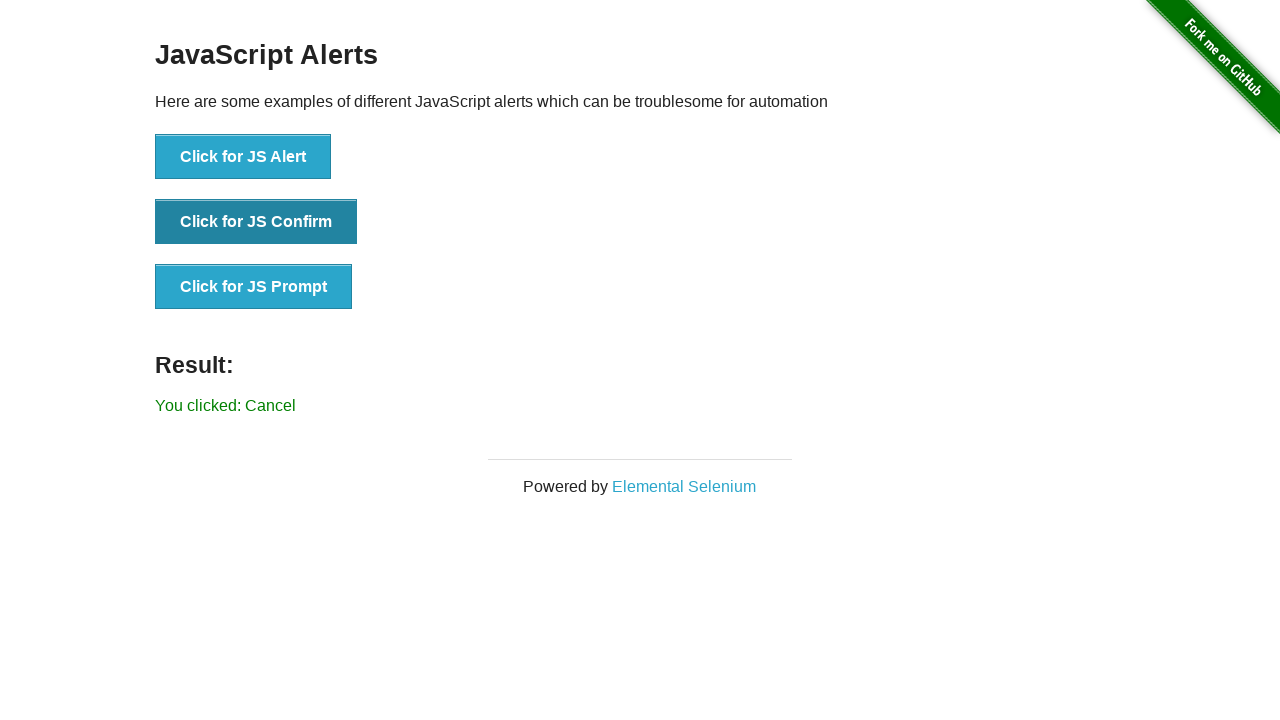

Clicked JS Confirm button again with handler active at (256, 222) on button[onclick='jsConfirm()']
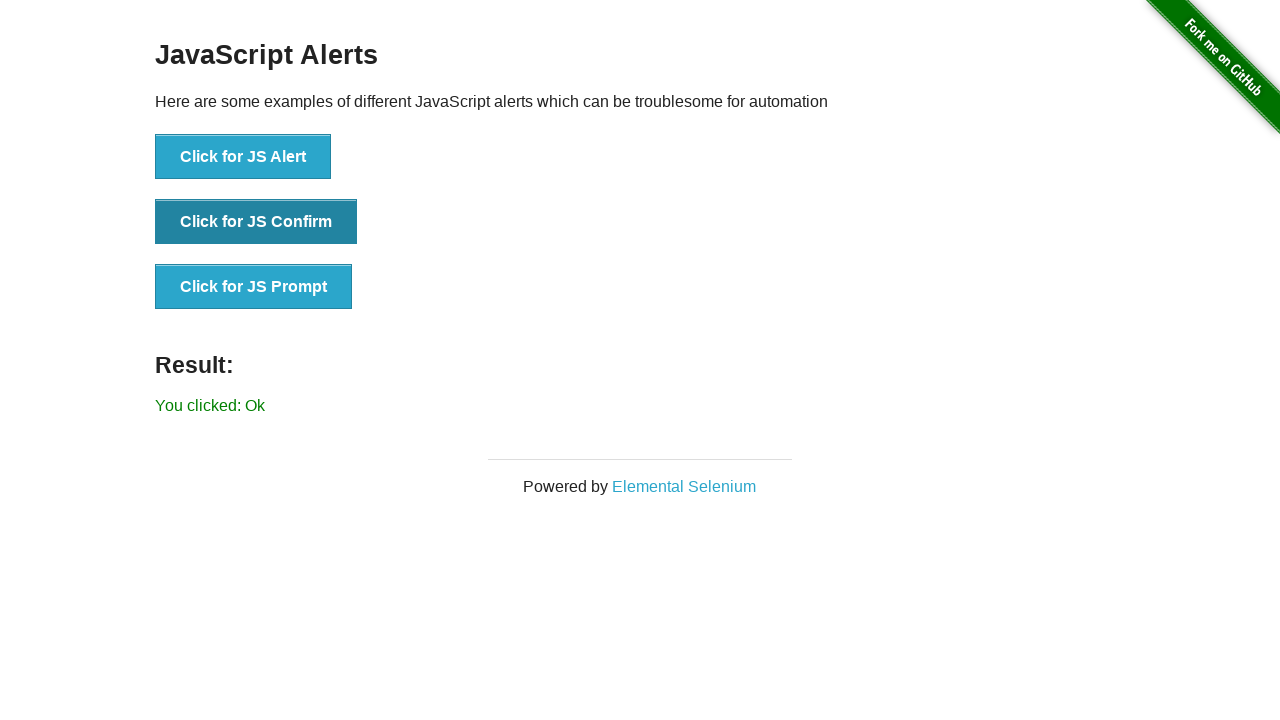

Confirm dialog accepted and result displayed
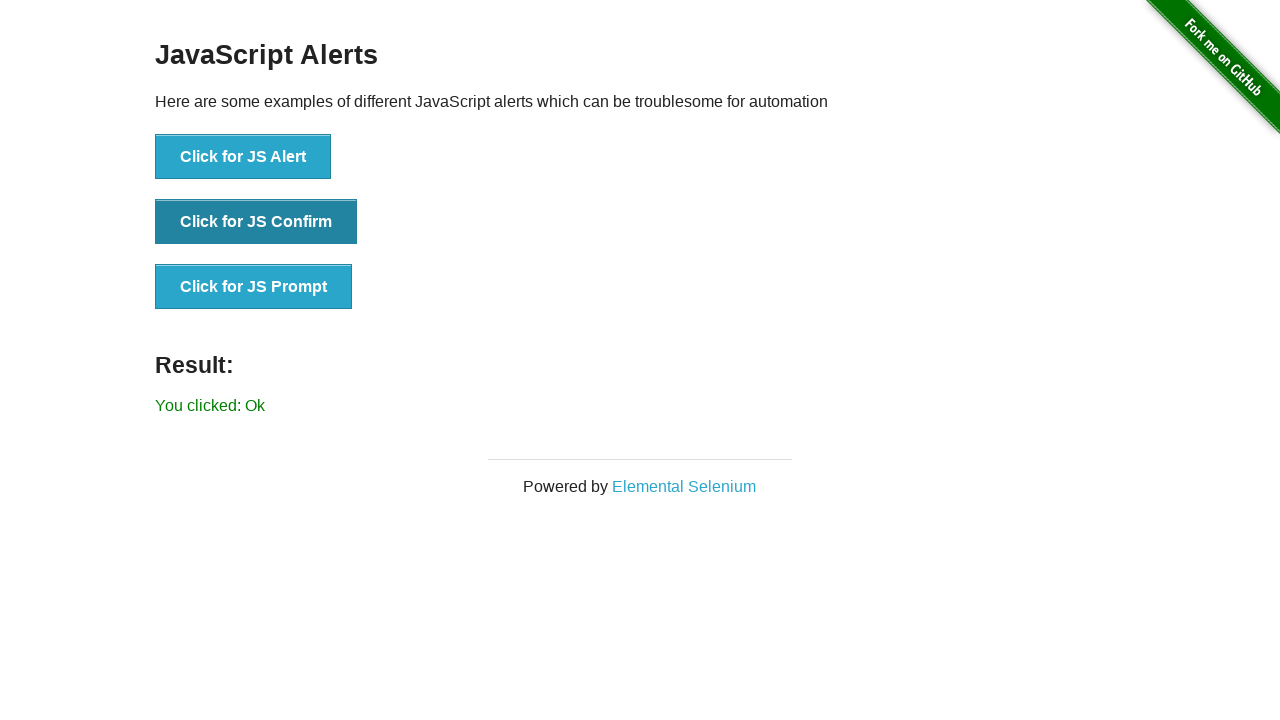

Set up dialog handler to dismiss confirm dialogs
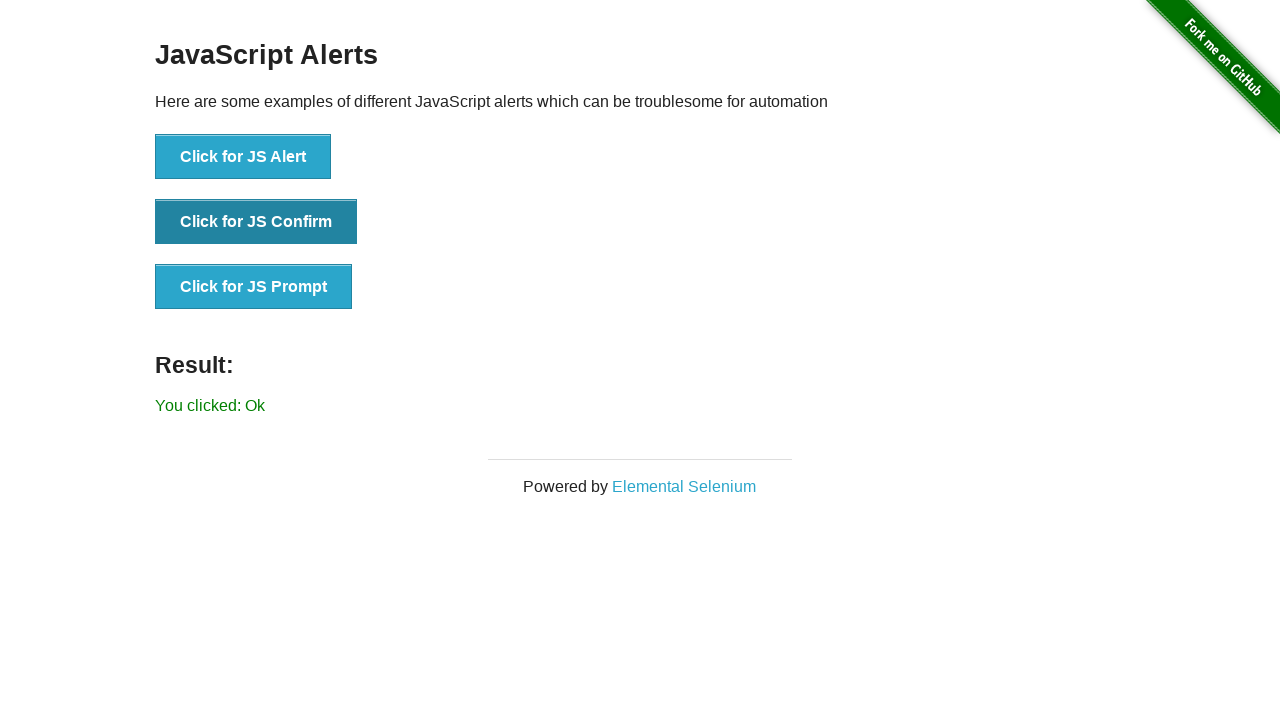

Clicked JS Confirm button to test dismiss functionality at (256, 222) on button[onclick='jsConfirm()']
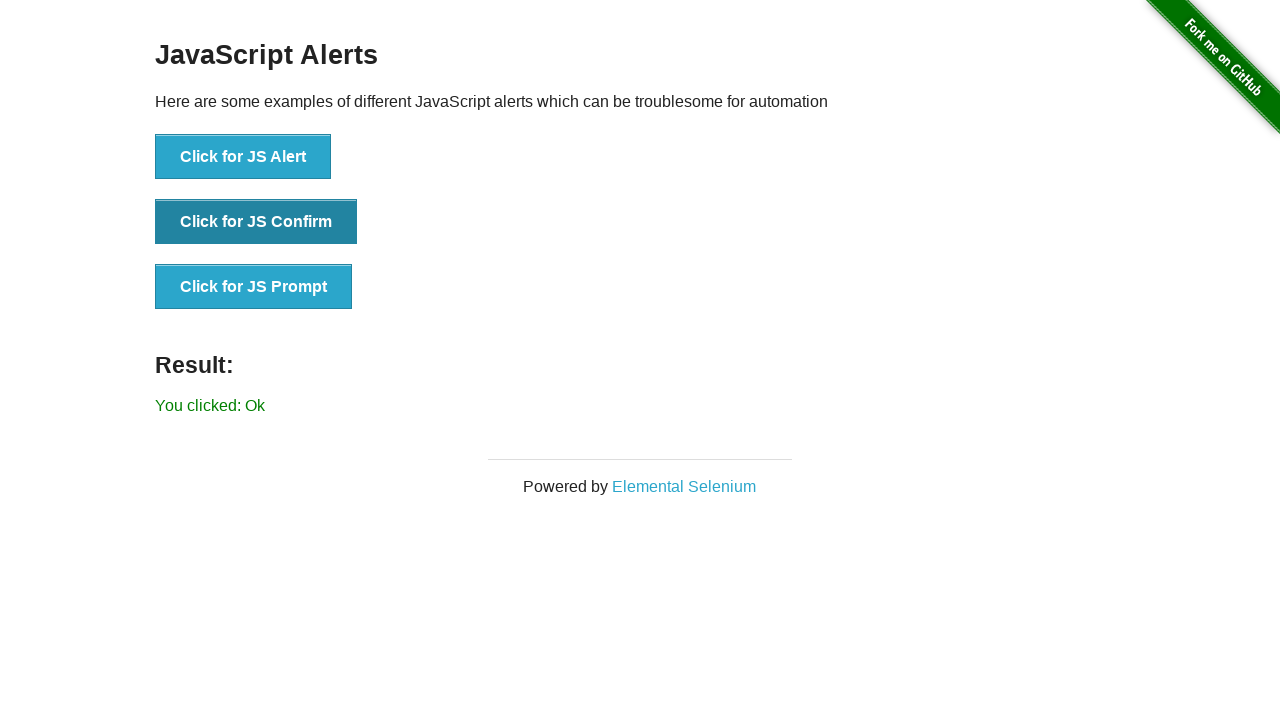

Confirm dialog dismissed and result displayed
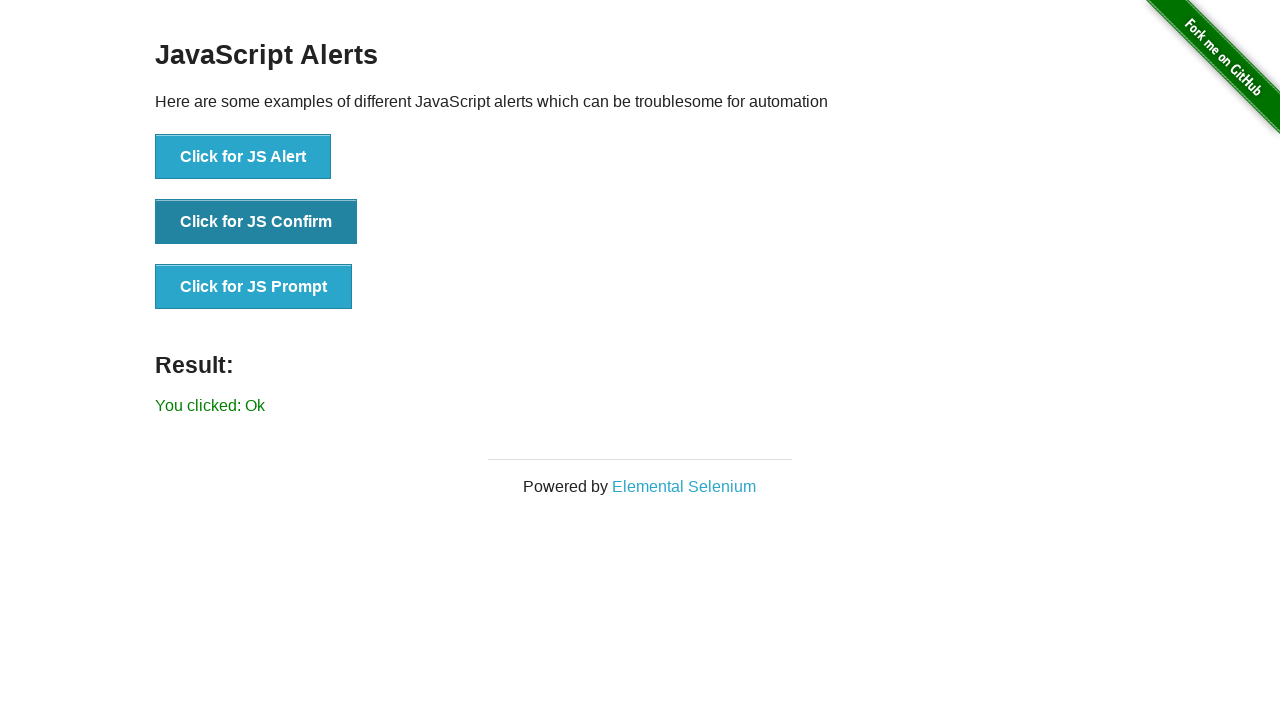

Set up dialog handler to accept prompt with 'hello world' text
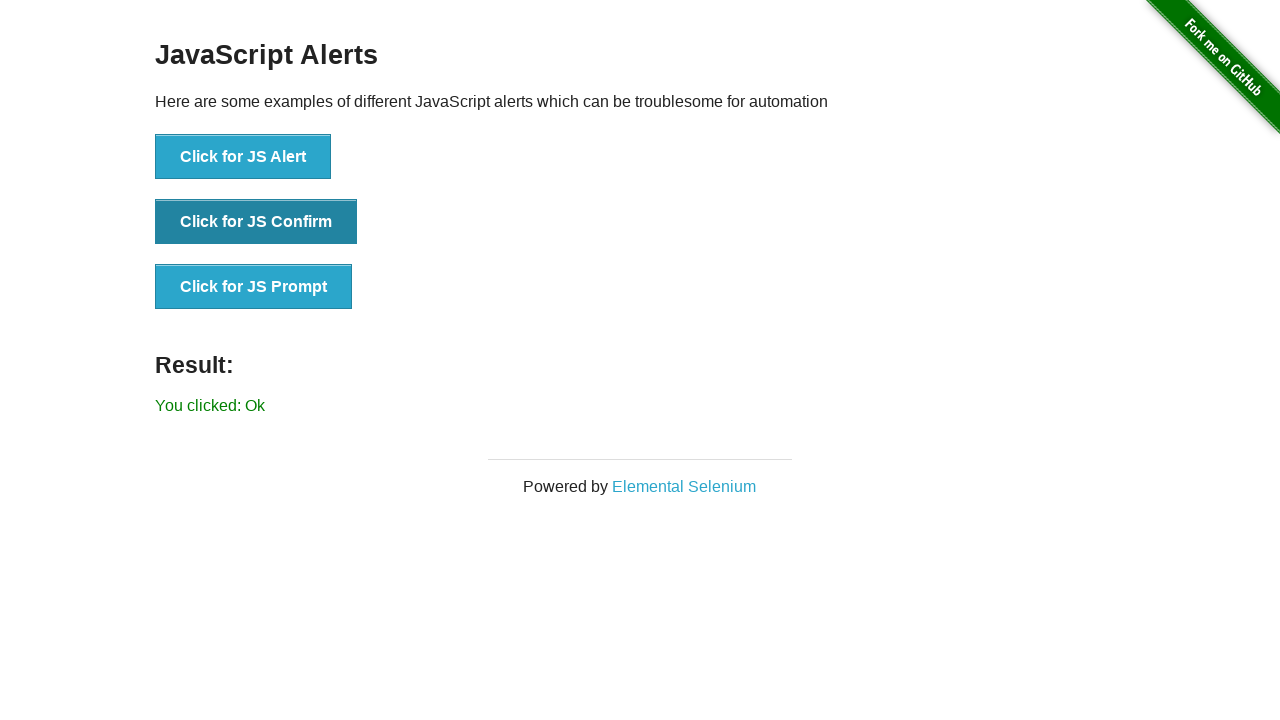

Clicked JS Prompt button at (254, 287) on button[onclick='jsPrompt()']
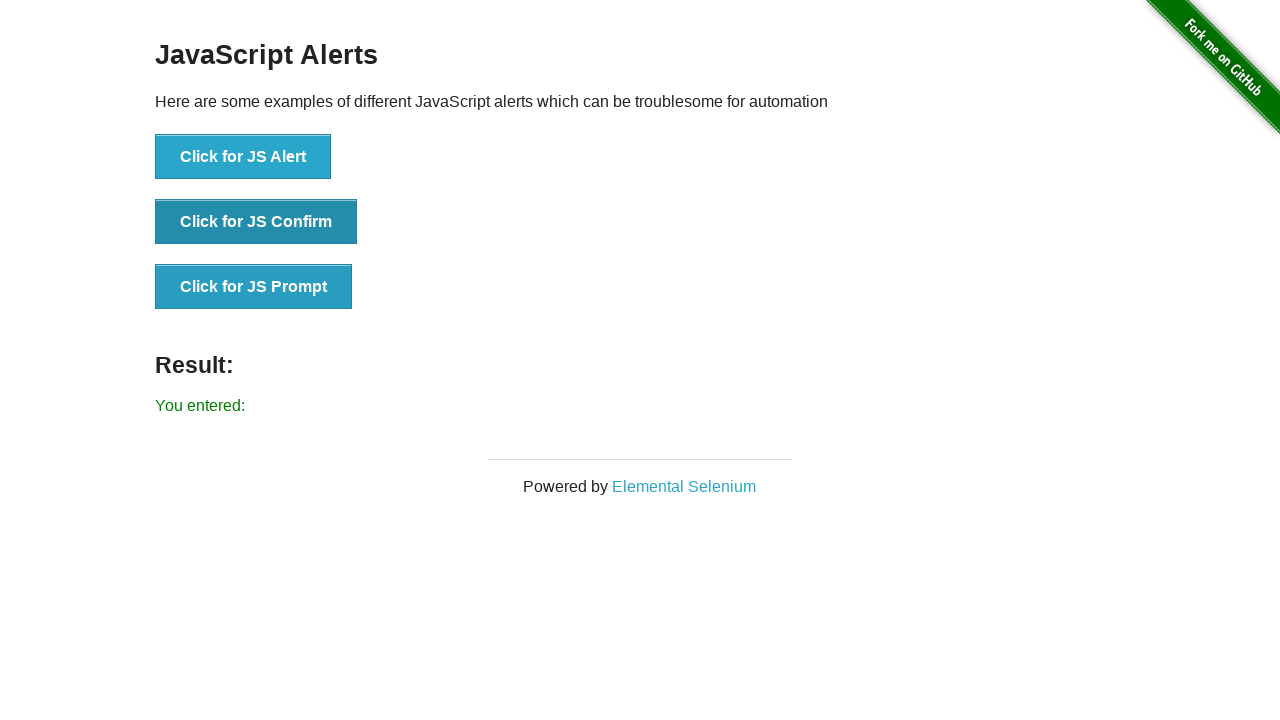

Prompt dialog accepted with text entry and result displayed
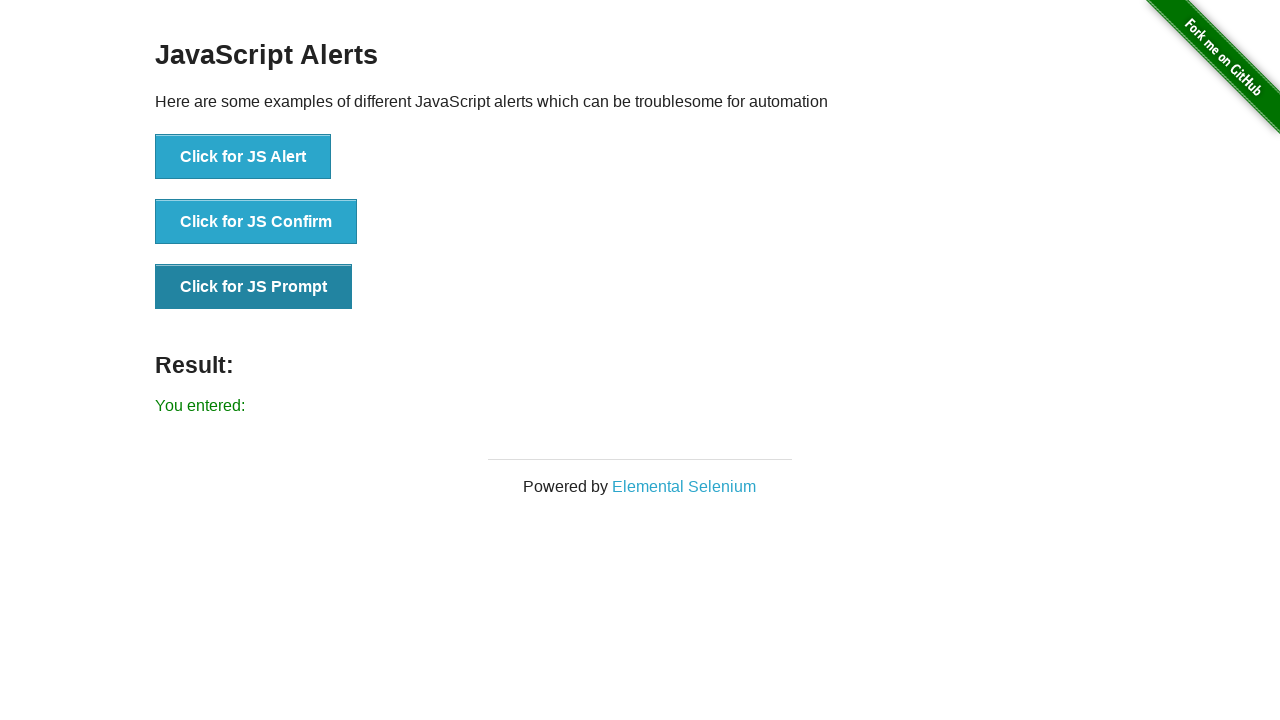

Set up dialog handler to dismiss prompt dialogs
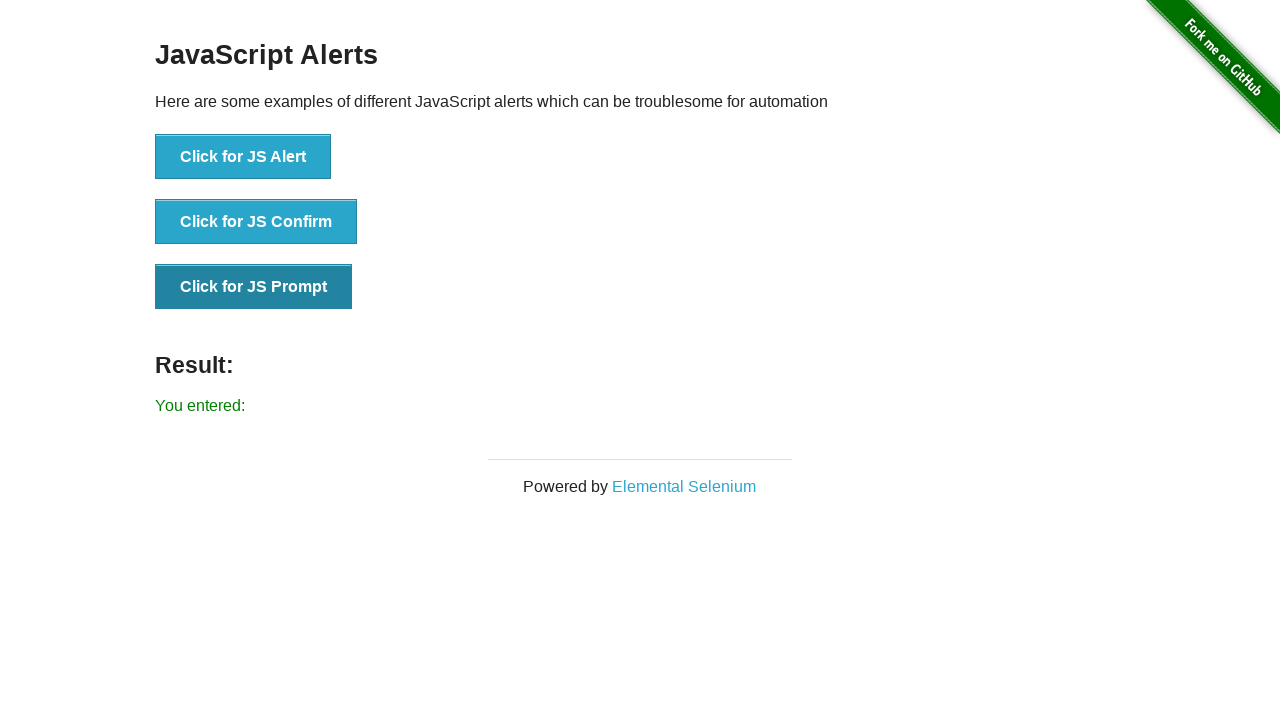

Clicked JS Prompt button to test dismiss functionality at (254, 287) on button[onclick='jsPrompt()']
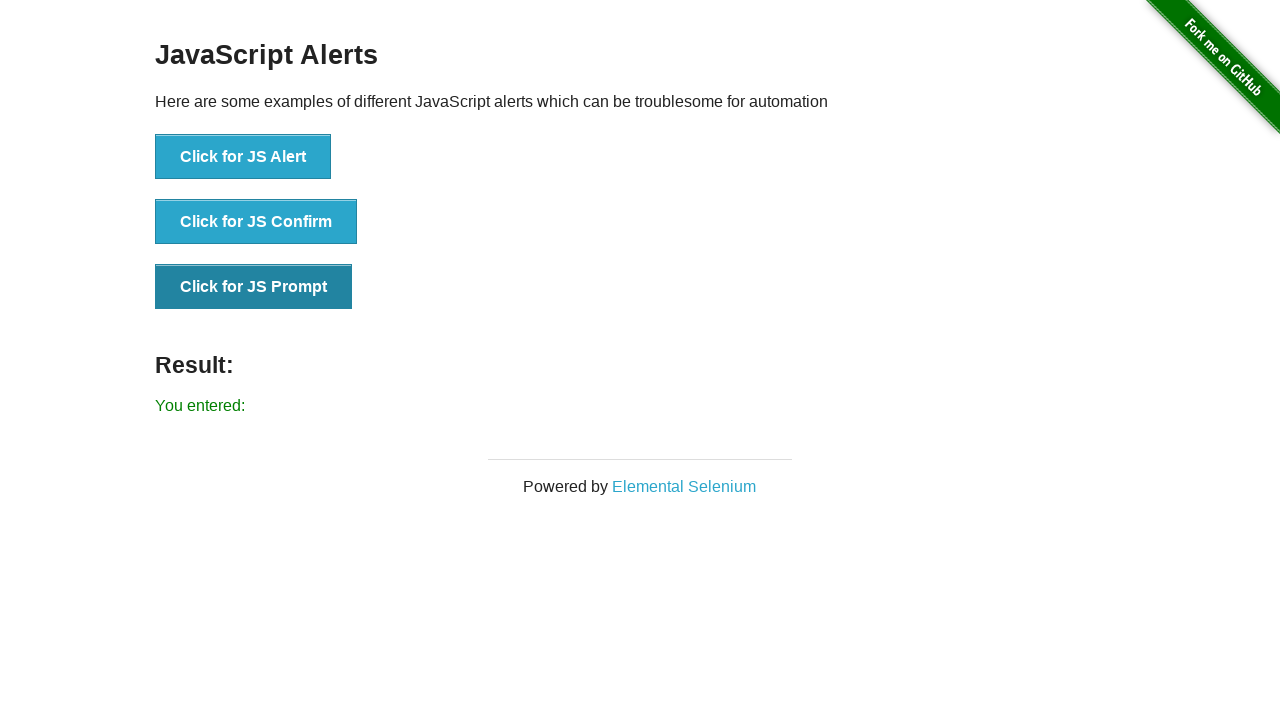

Prompt dialog dismissed and result displayed
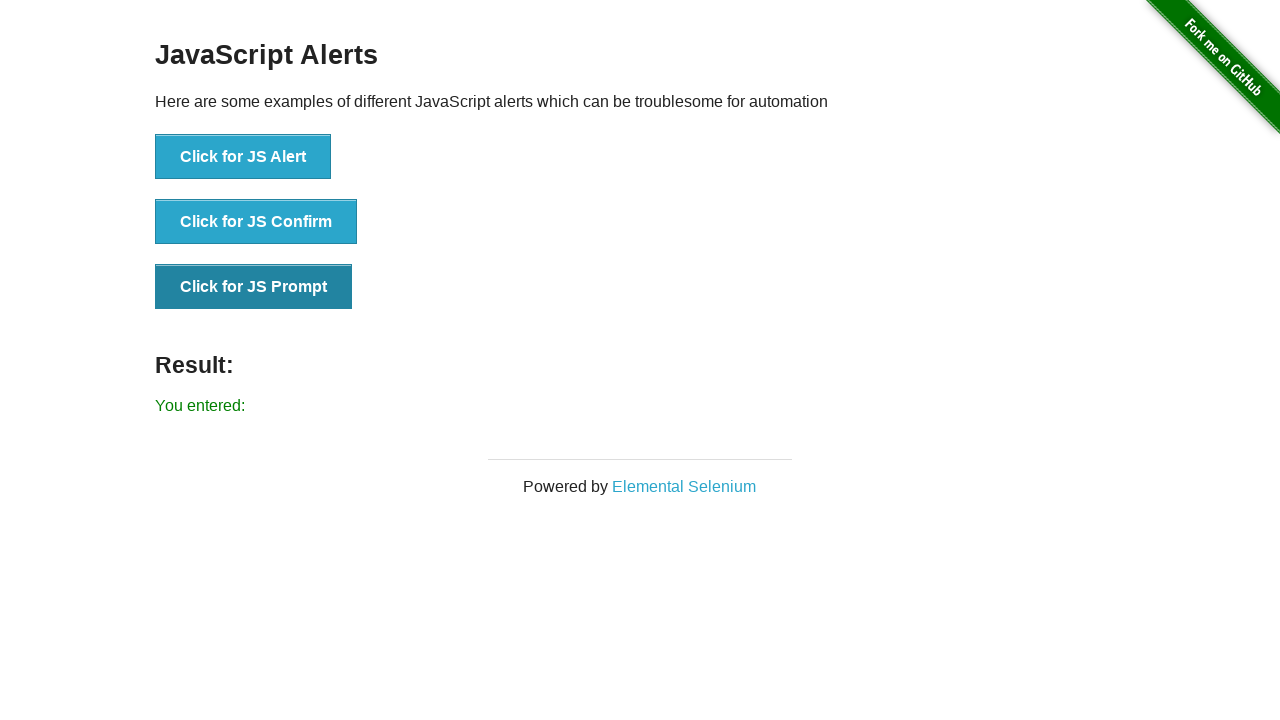

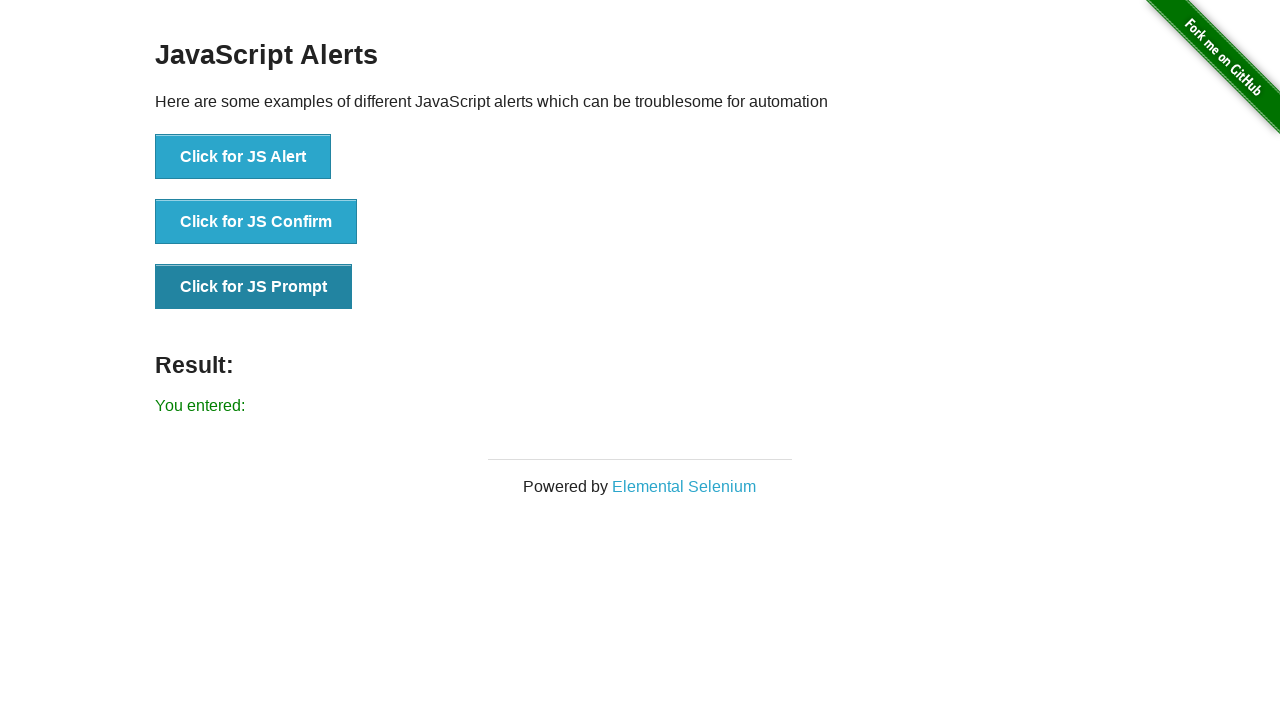